Tests auto-suggestive dropdown functionality by typing "ind" and selecting "India" from the suggestions

Starting URL: https://rahulshettyacademy.com/dropdownsPractise/

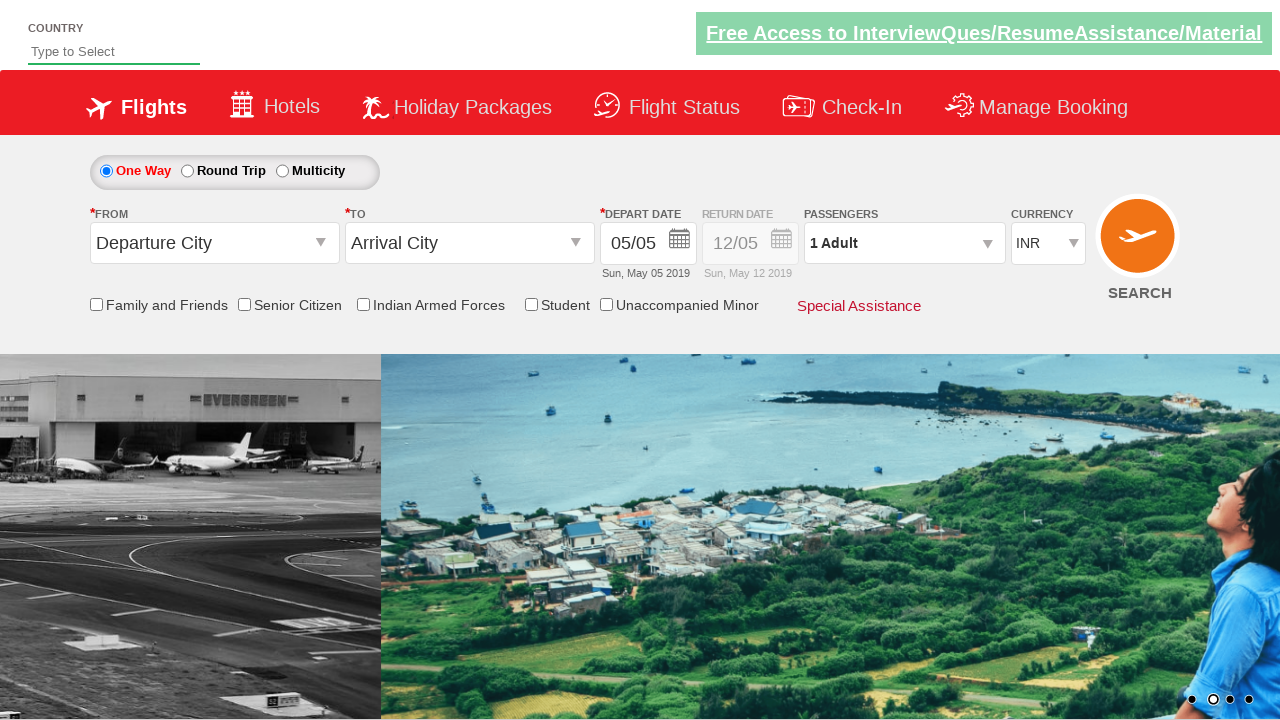

Filled autosuggest field with 'ind' on #autosuggest
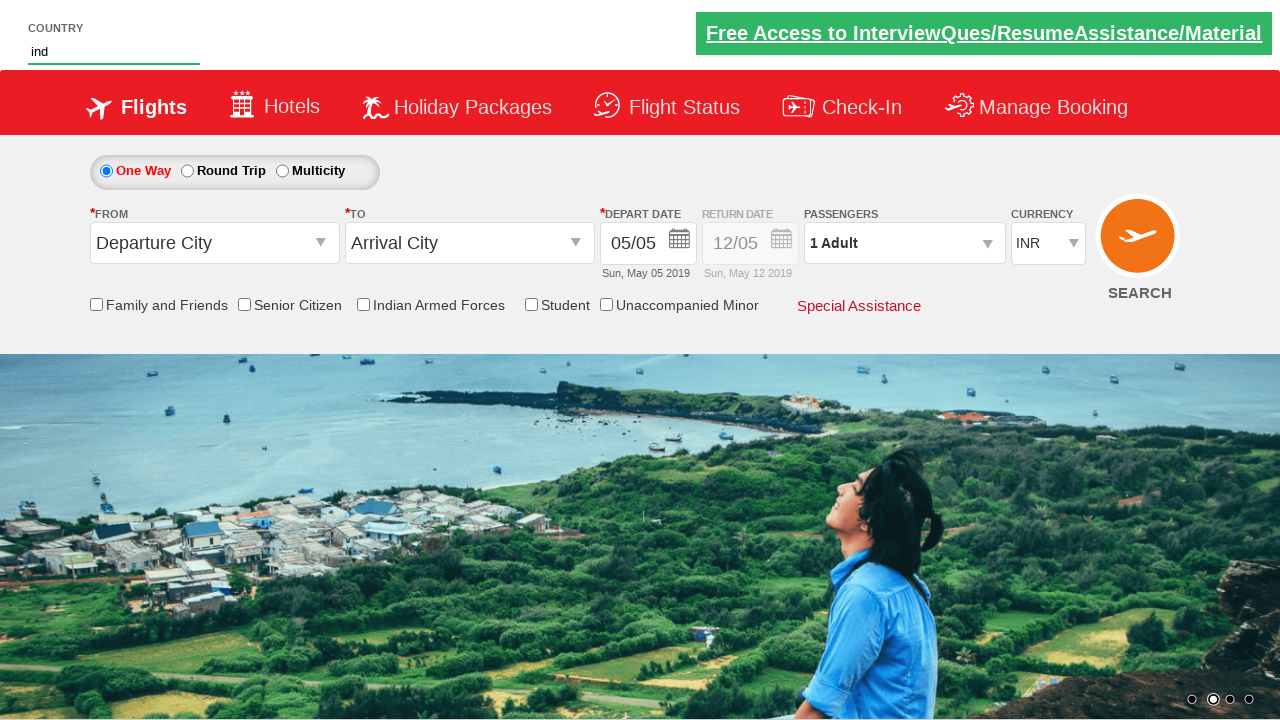

Waited for suggestion dropdown to appear
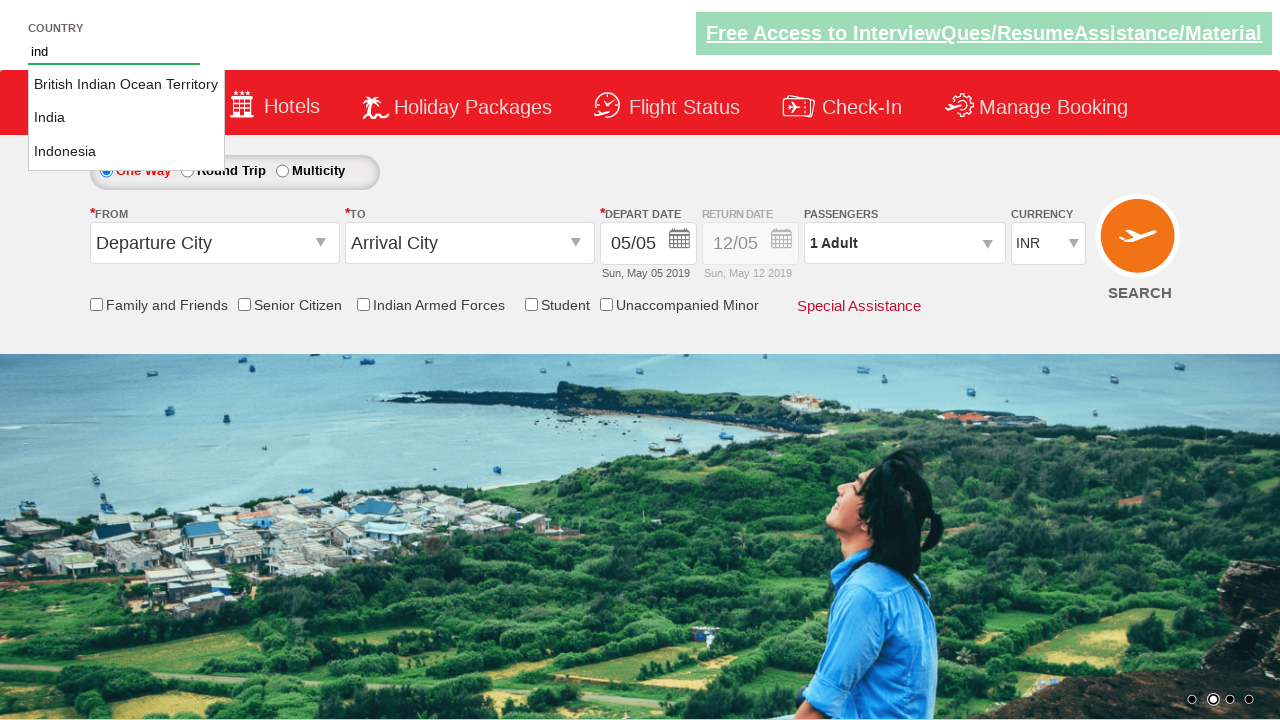

Retrieved all dropdown suggestion options
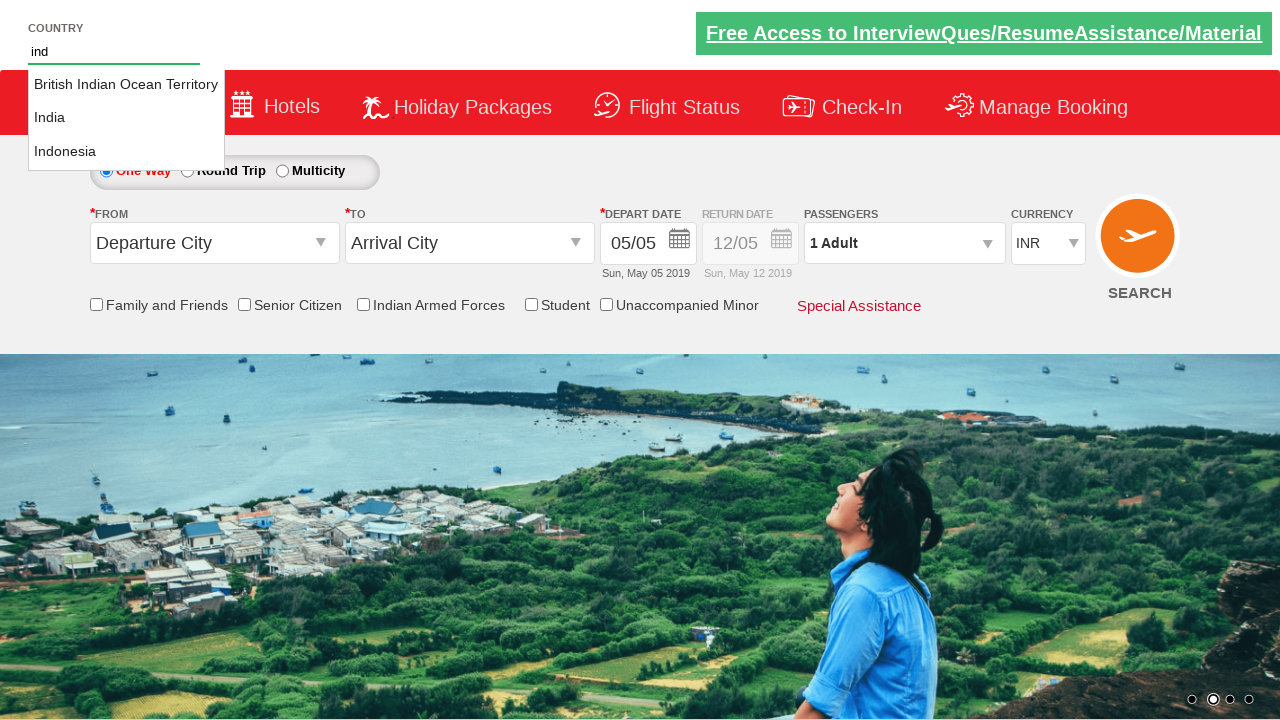

Selected 'India' from the dropdown suggestions
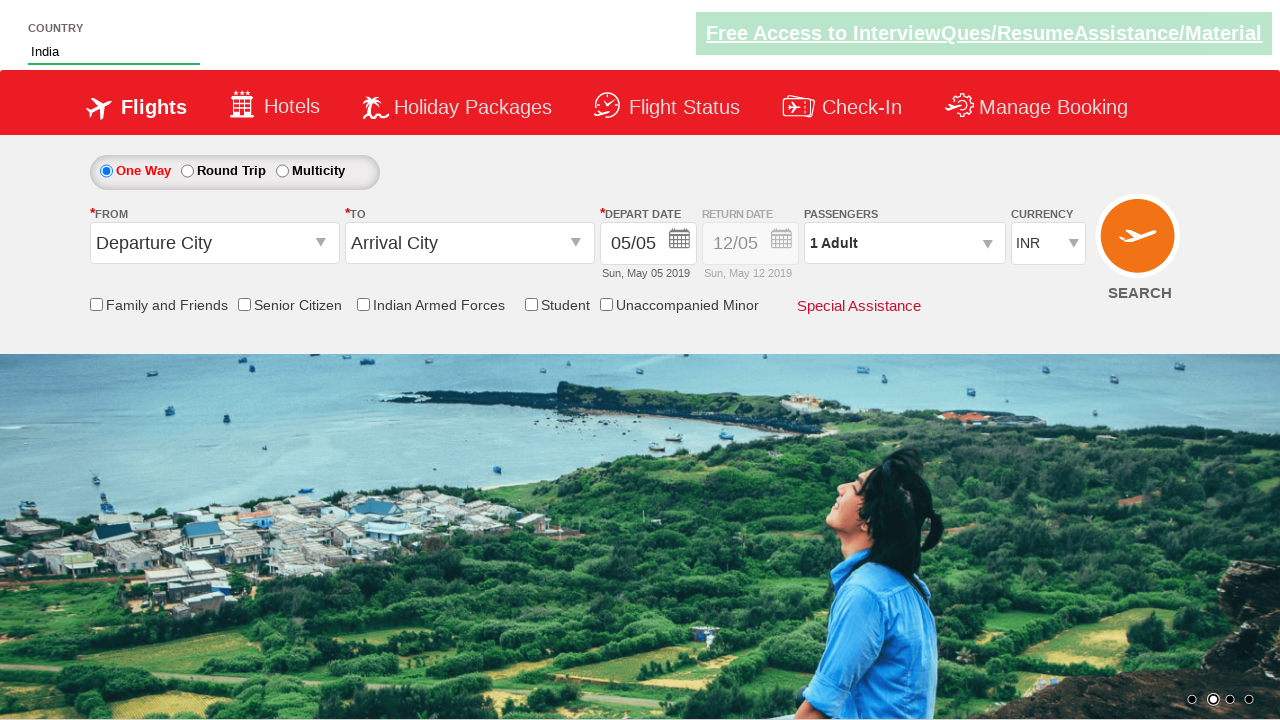

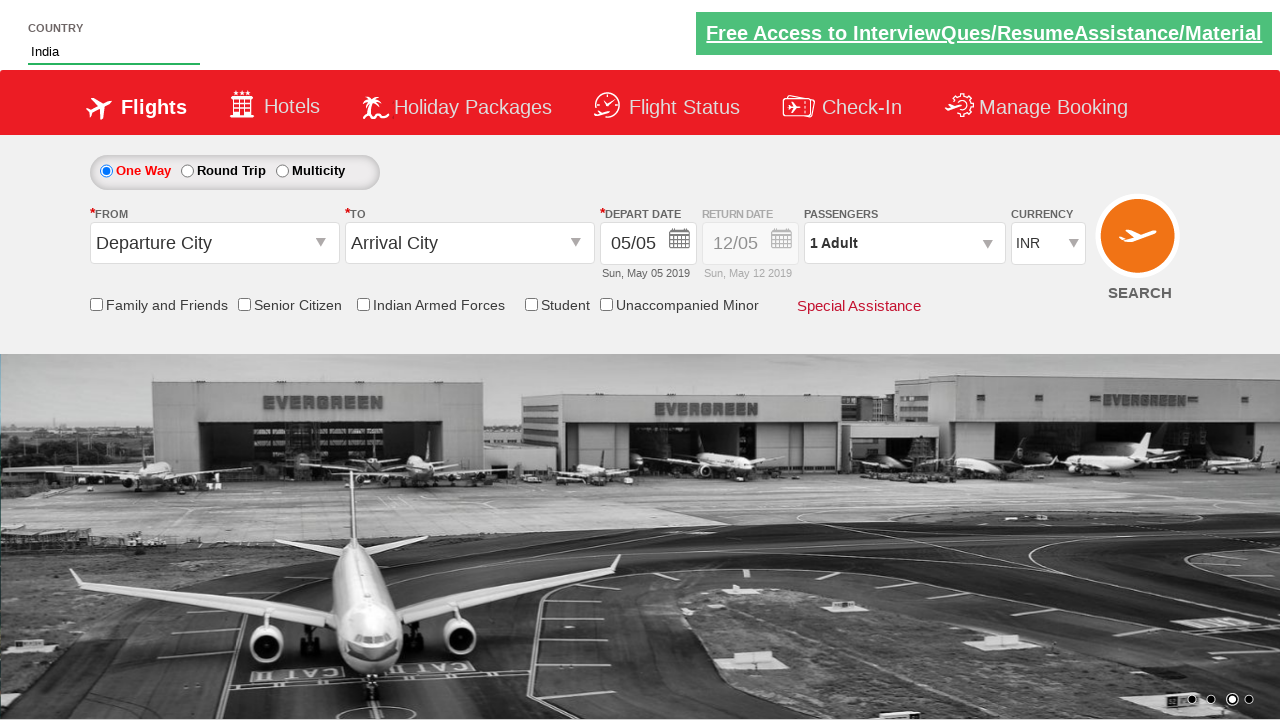